Tests Ctrl+click multi-selection by selecting non-consecutive items (1st, 5th, and 11th) while holding Control key.

Starting URL: https://automationfc.github.io/jquery-selectable/

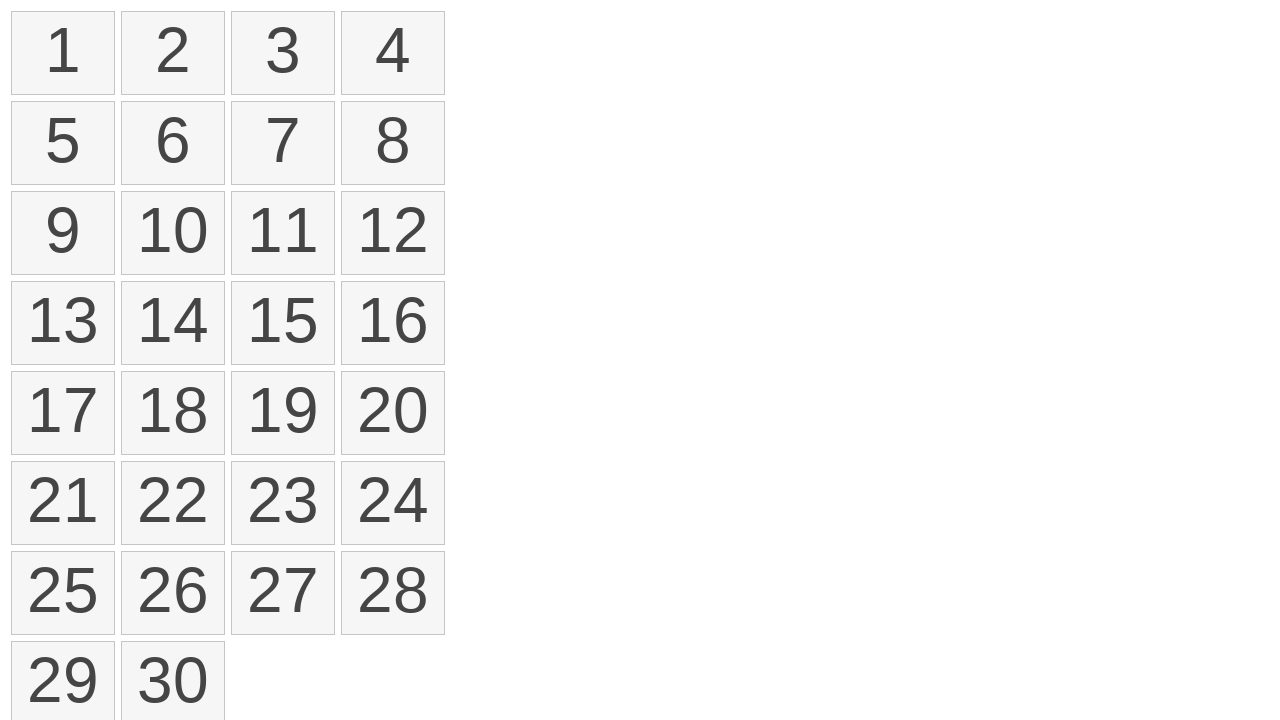

Waited for selectable items to load
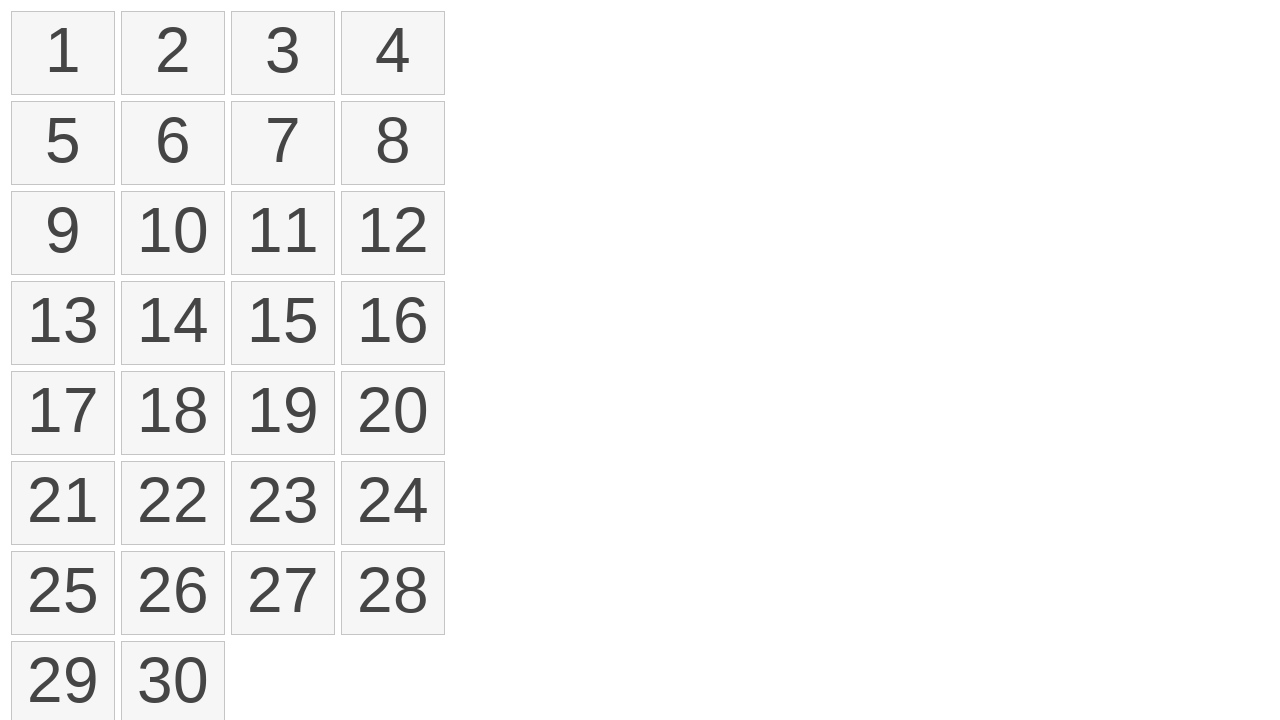

Clicked first item (index 0) to start selection at (63, 53) on ol#selectable>li >> nth=0
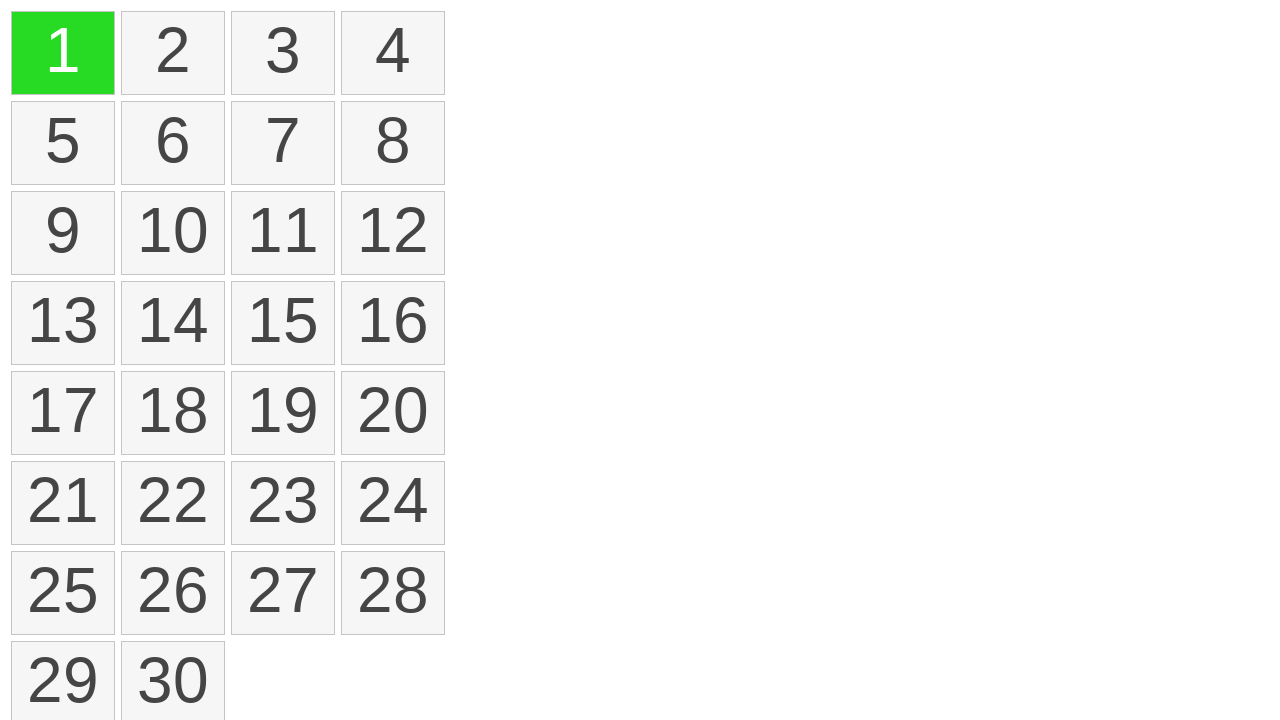

Ctrl+clicked 5th item (index 4) to add to multi-selection at (63, 143) on ol#selectable>li >> nth=4
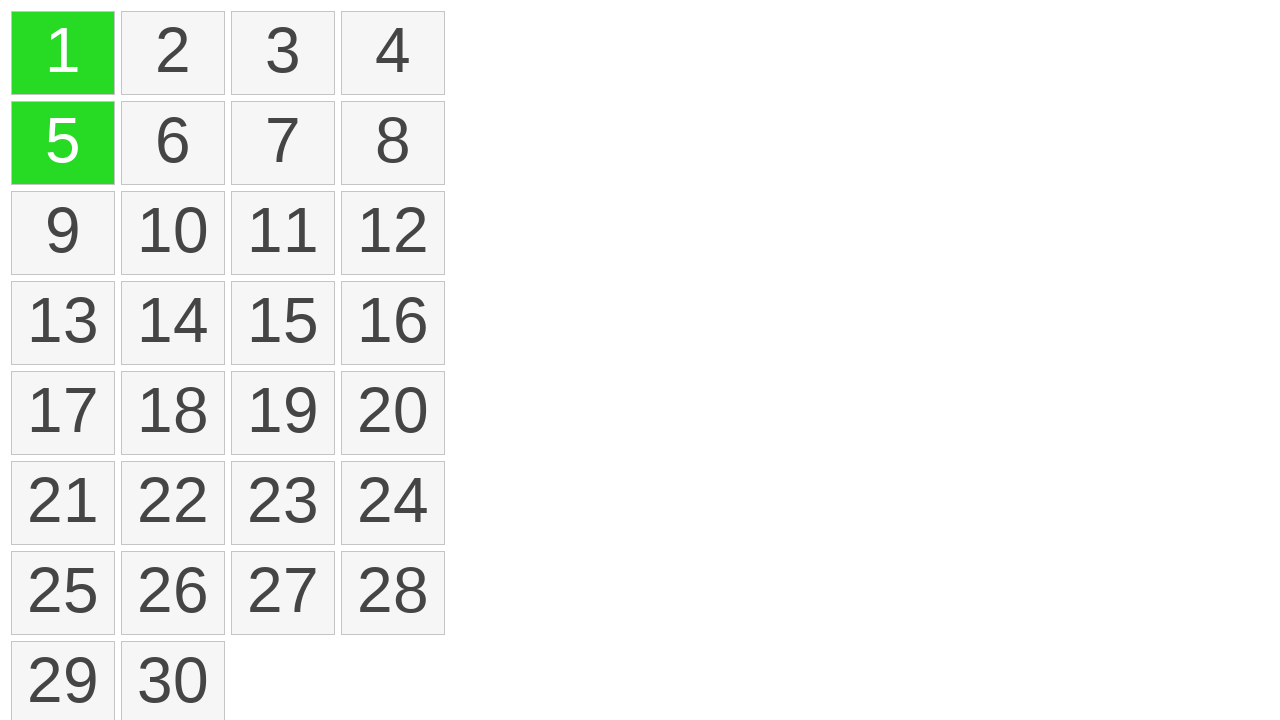

Ctrl+clicked 11th item (index 10) to add to multi-selection at (283, 233) on ol#selectable>li >> nth=10
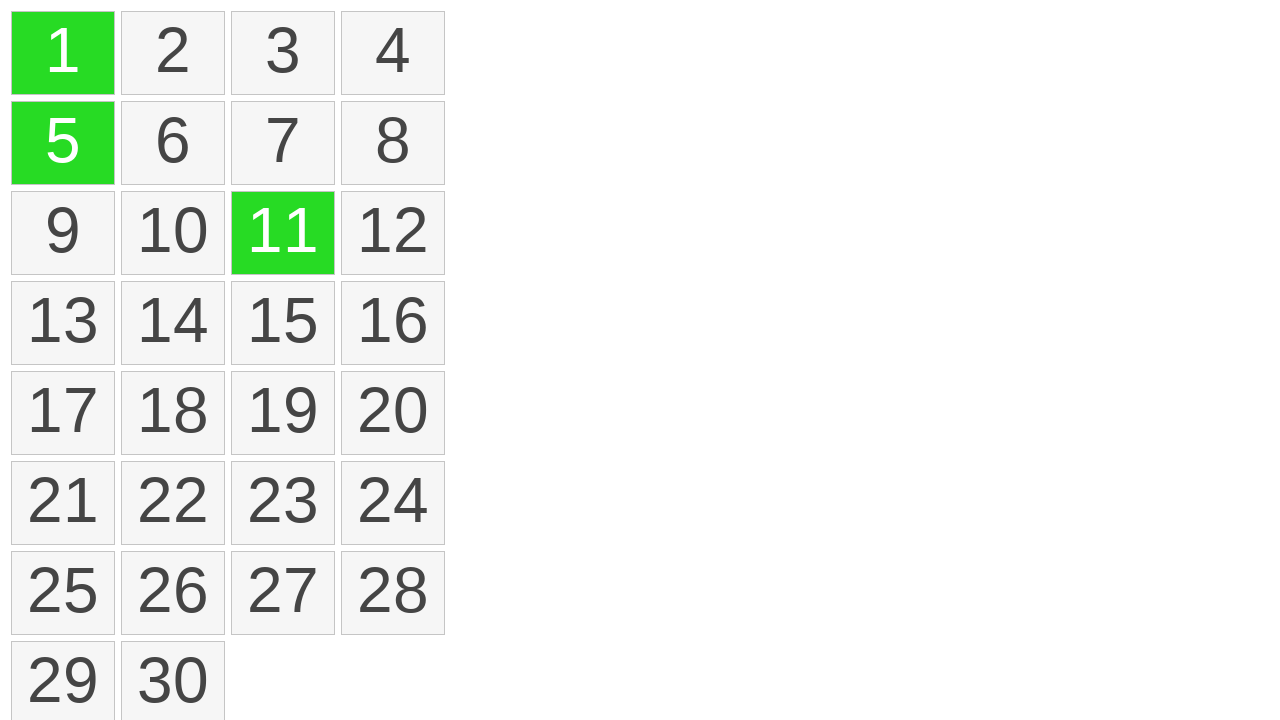

Verified that 3 items are selected
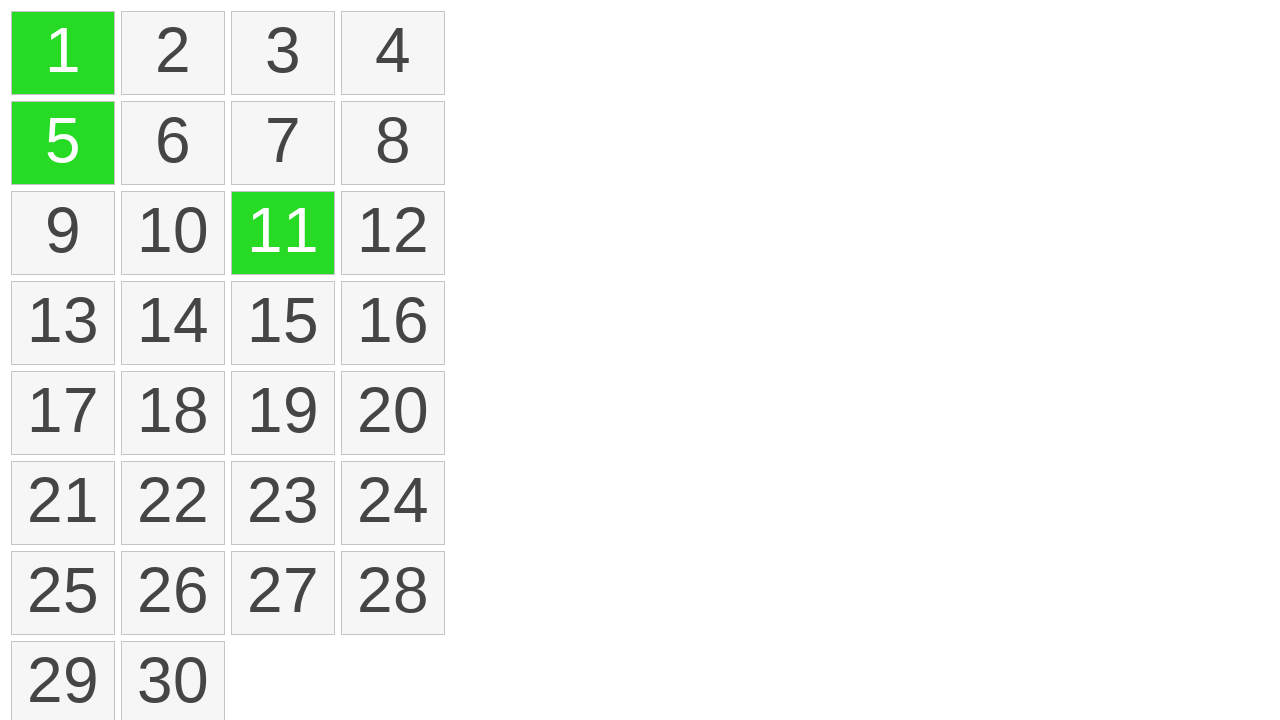

Assertion passed: exactly 3 items are selected
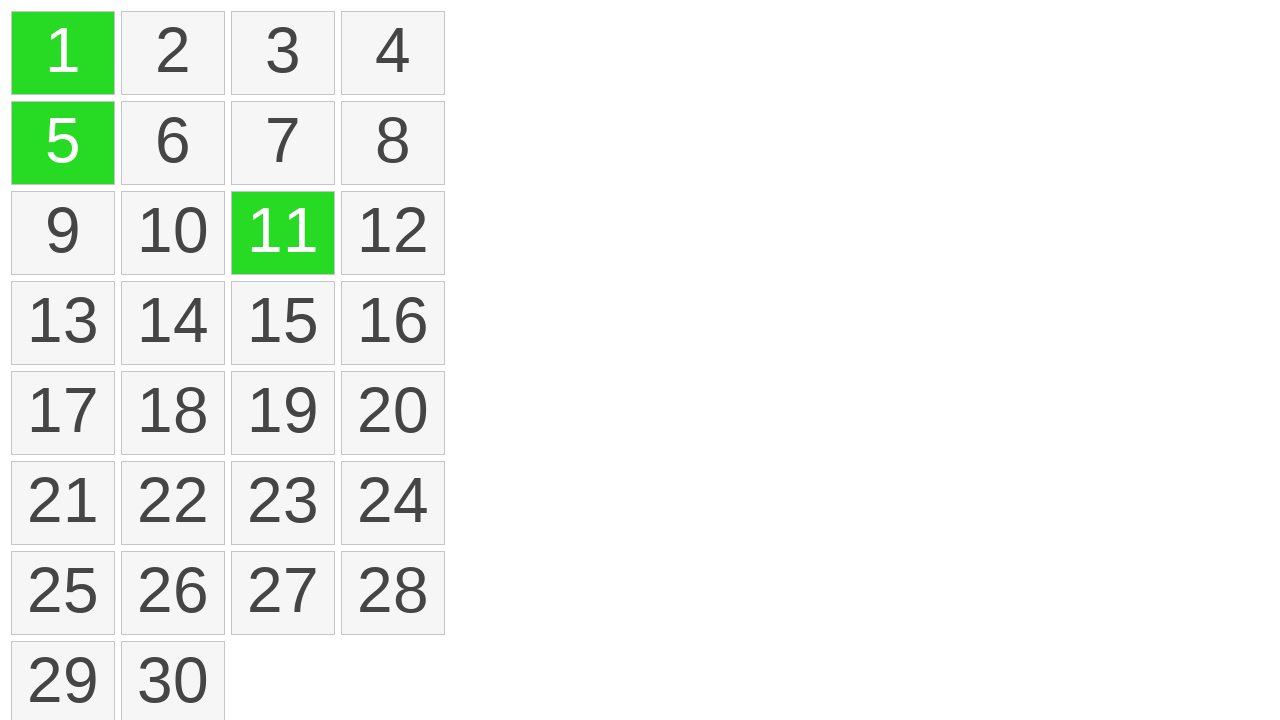

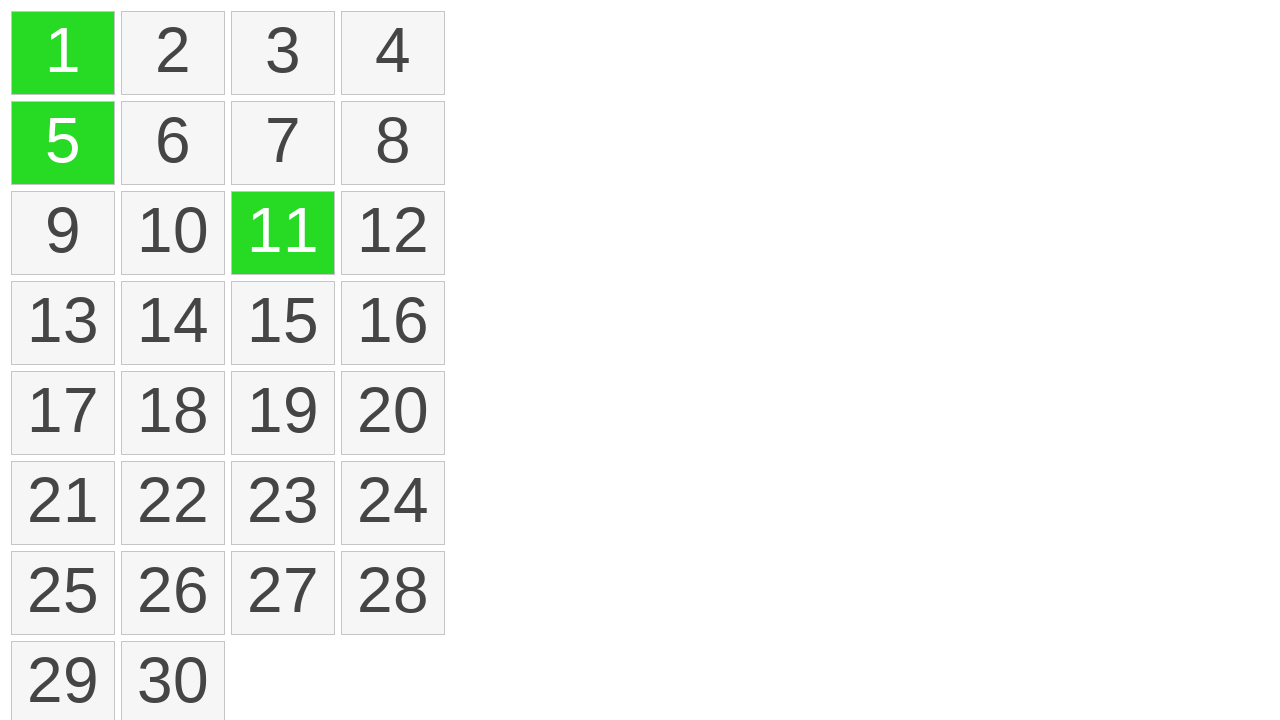